Tests adding multiple todos and verifying the correct count is displayed

Starting URL: https://devmountain.github.io/qa_todos/

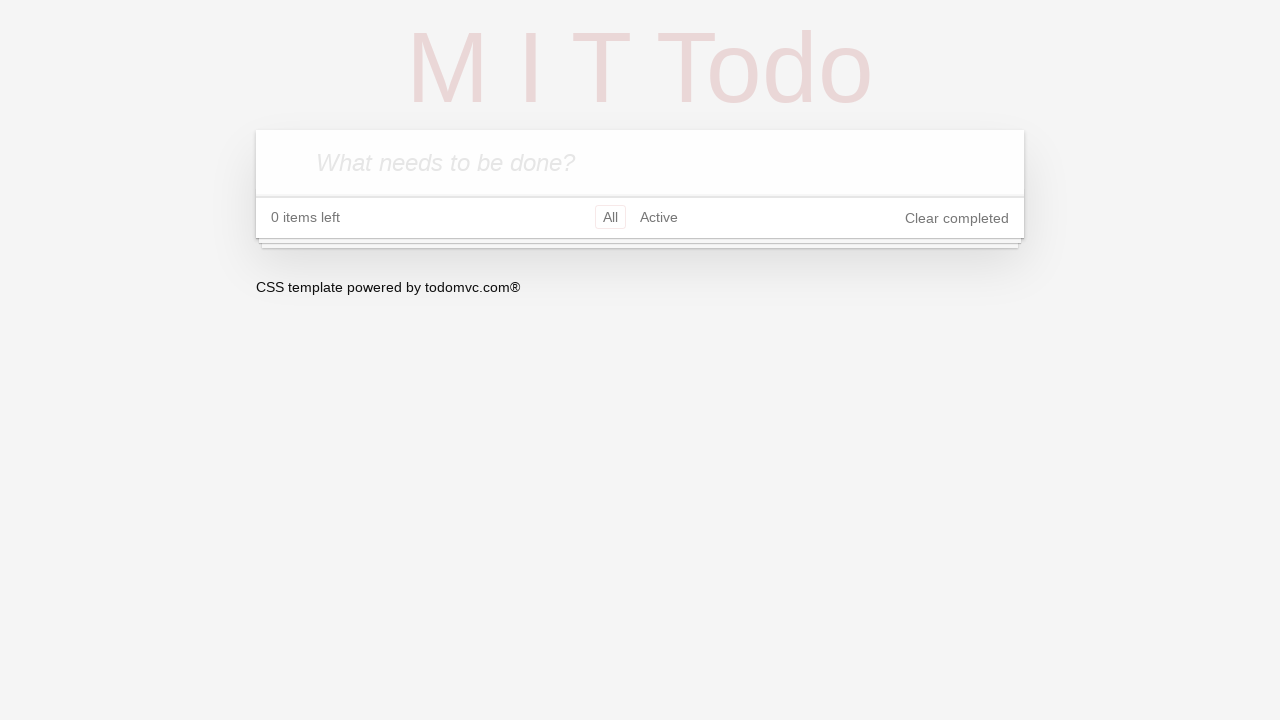

Waited for new-todo input field to be available
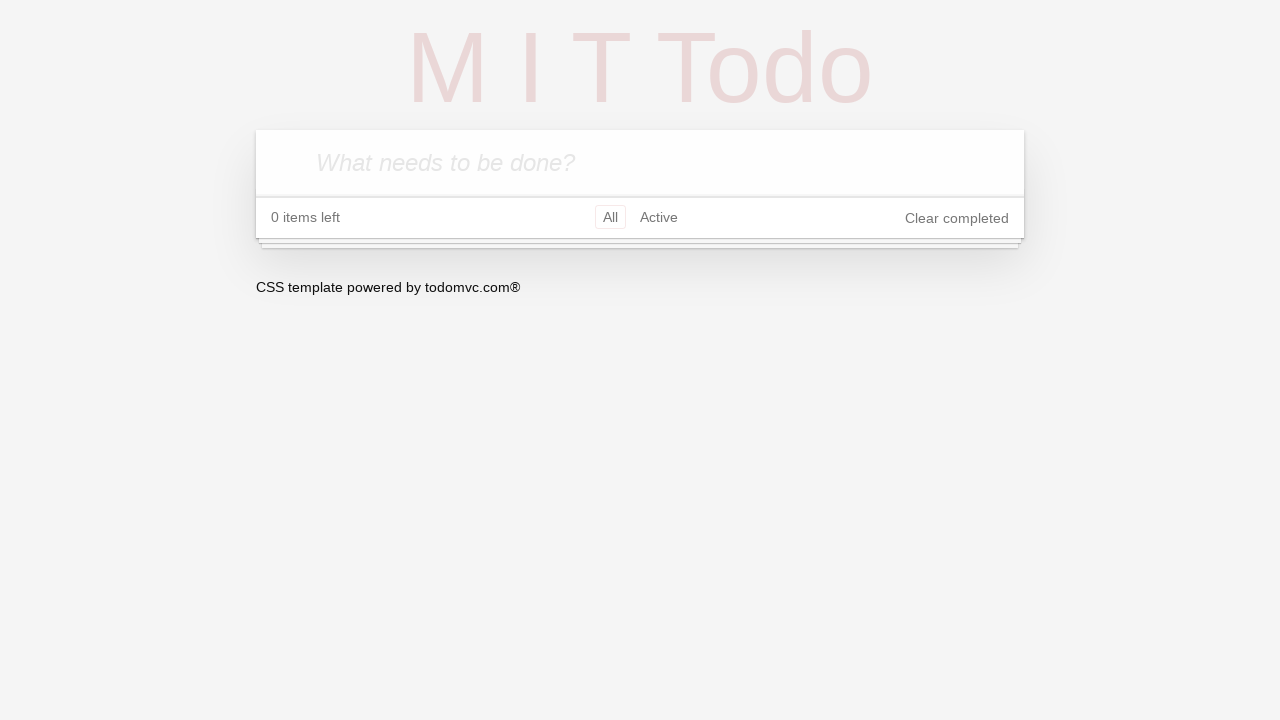

Filled new-todo input with 'Polish shoes' on .new-todo
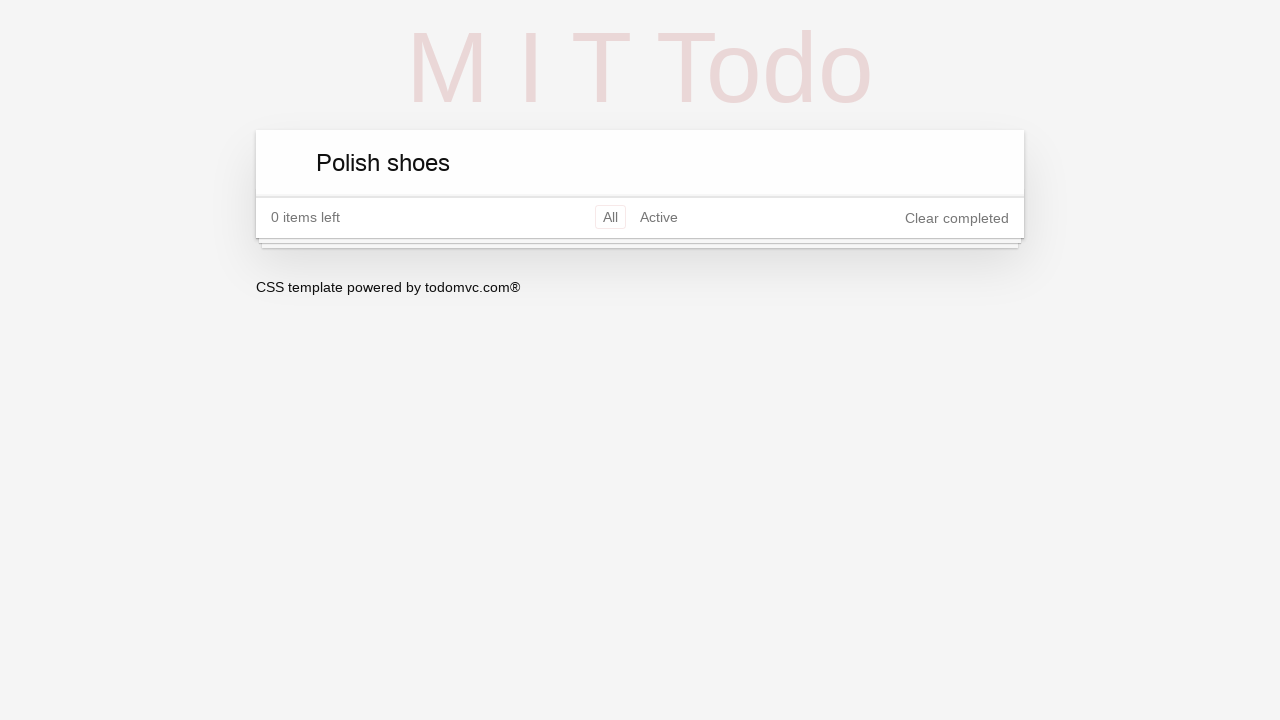

Pressed Enter to add first todo 'Polish shoes' on .new-todo
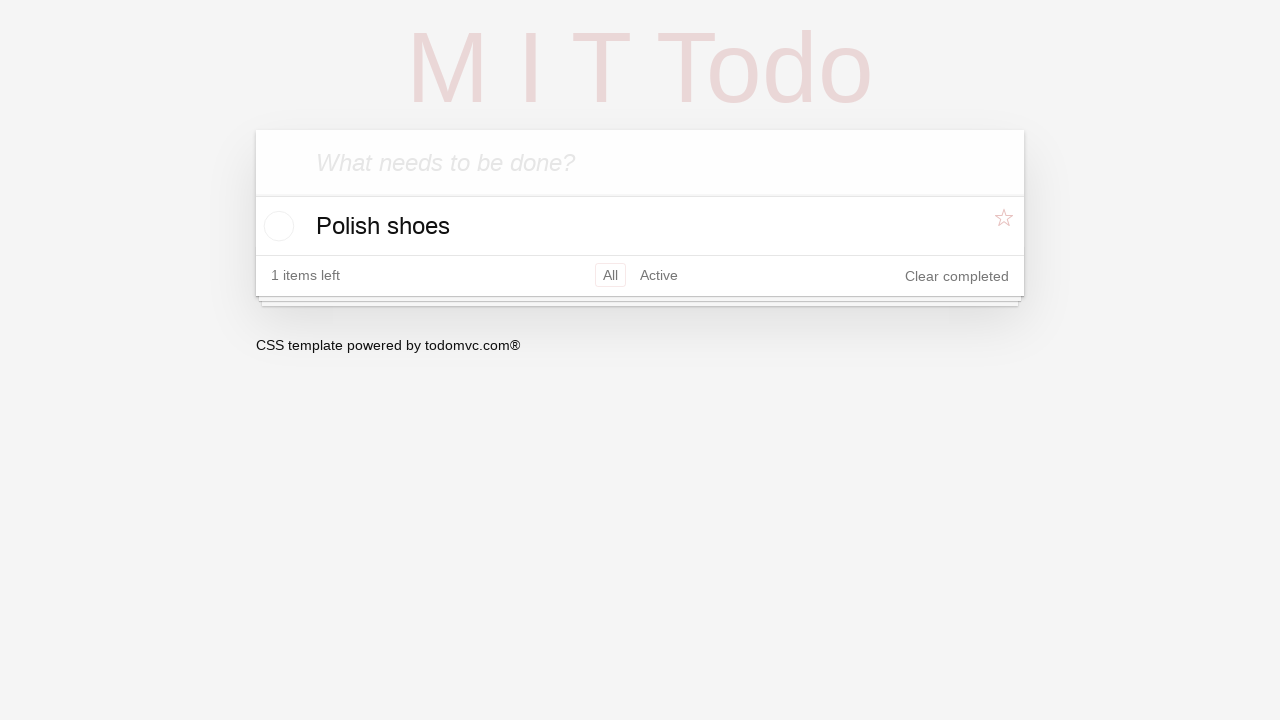

Filled new-todo input with 'Buy carrots' on .new-todo
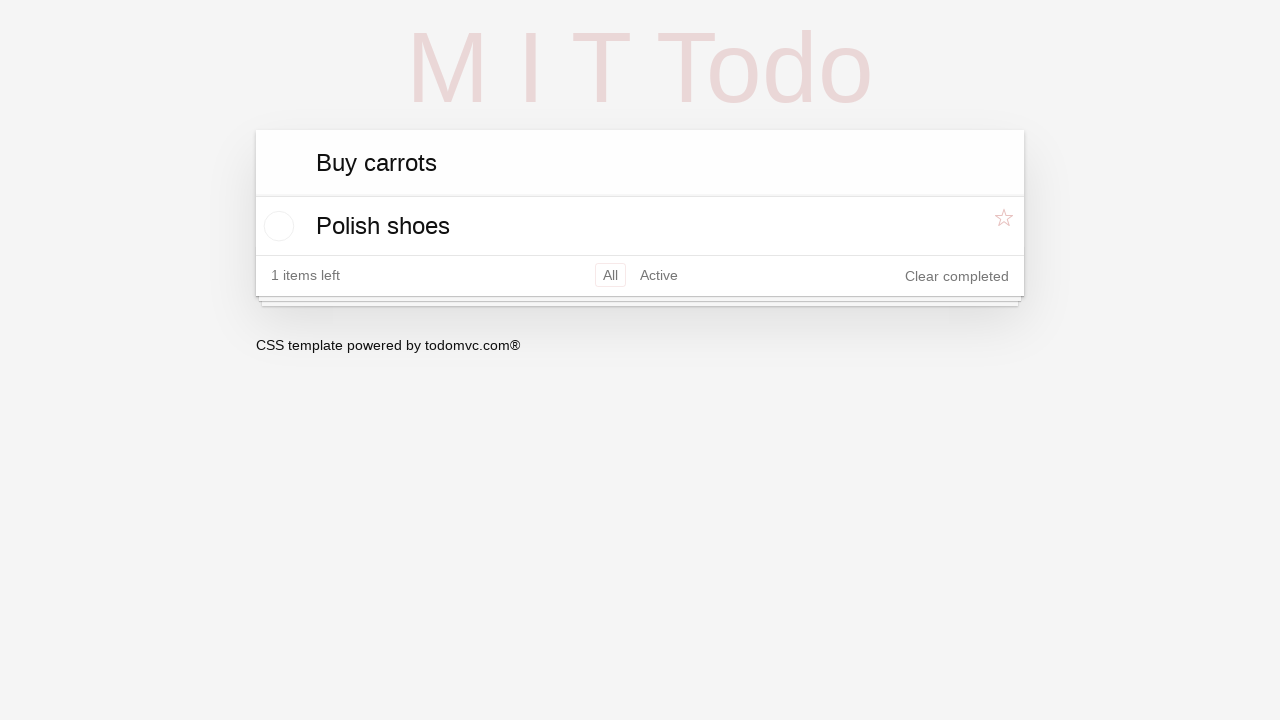

Pressed Enter to add second todo 'Buy carrots' on .new-todo
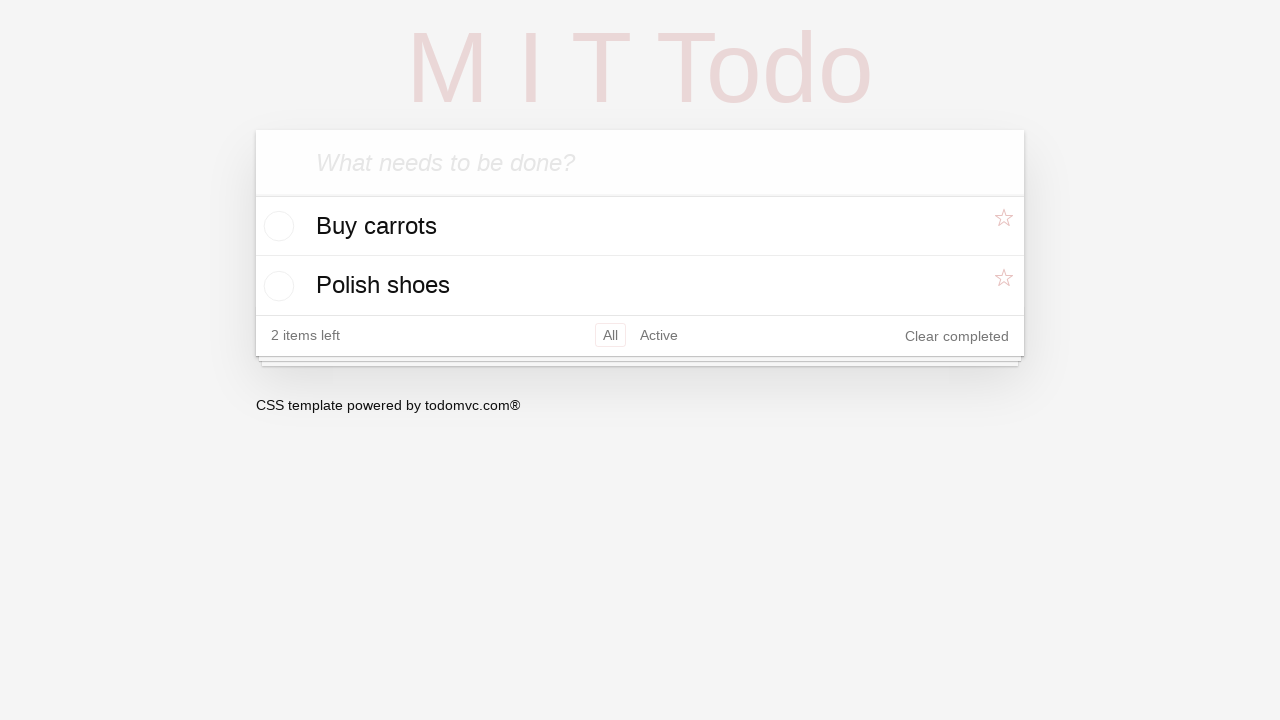

Filled new-todo input with 'Rent a movie' on .new-todo
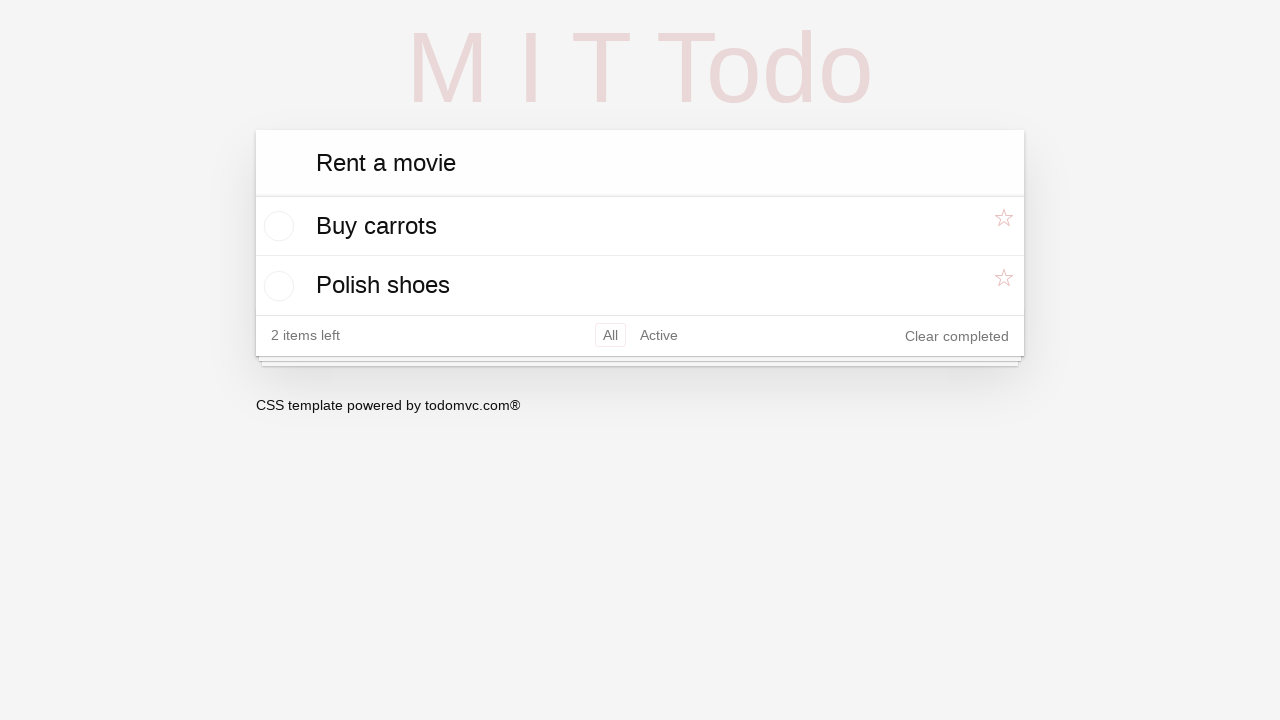

Pressed Enter to add third todo 'Rent a movie' on .new-todo
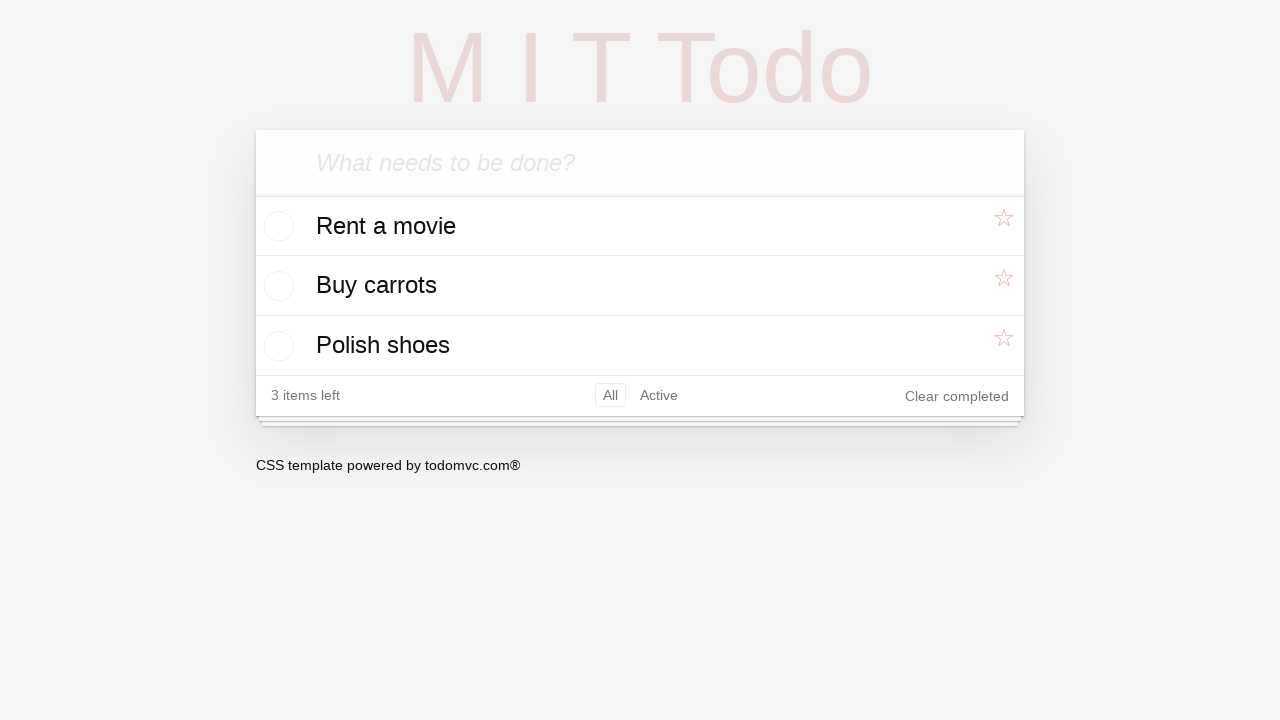

Waited 1000ms for todos to be processed
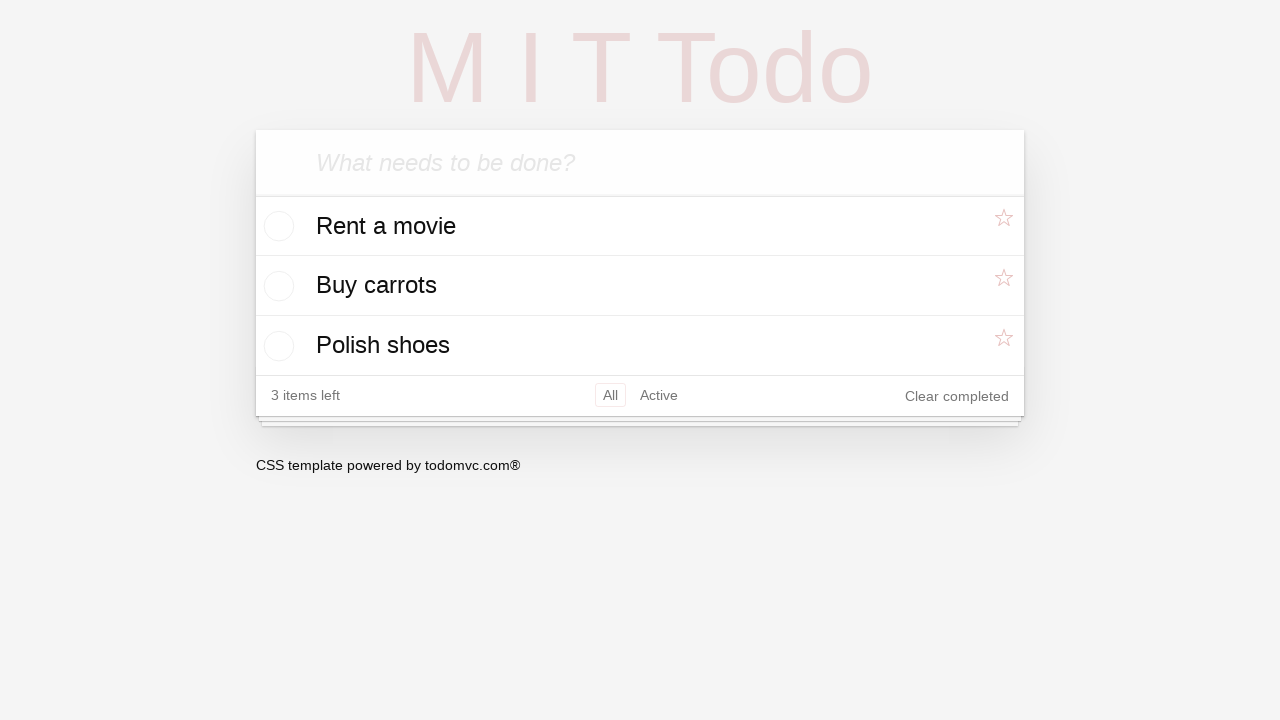

Waited for todo-count element to be available
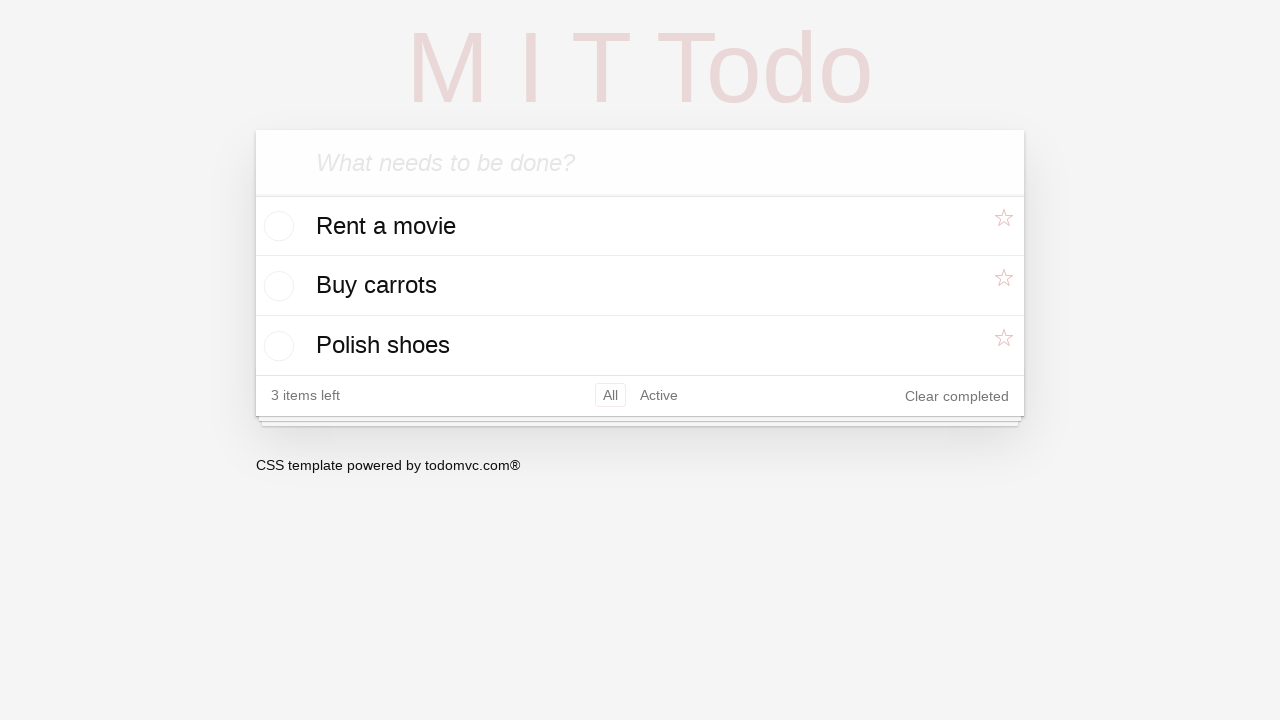

Retrieved todo count text: '3 items left'
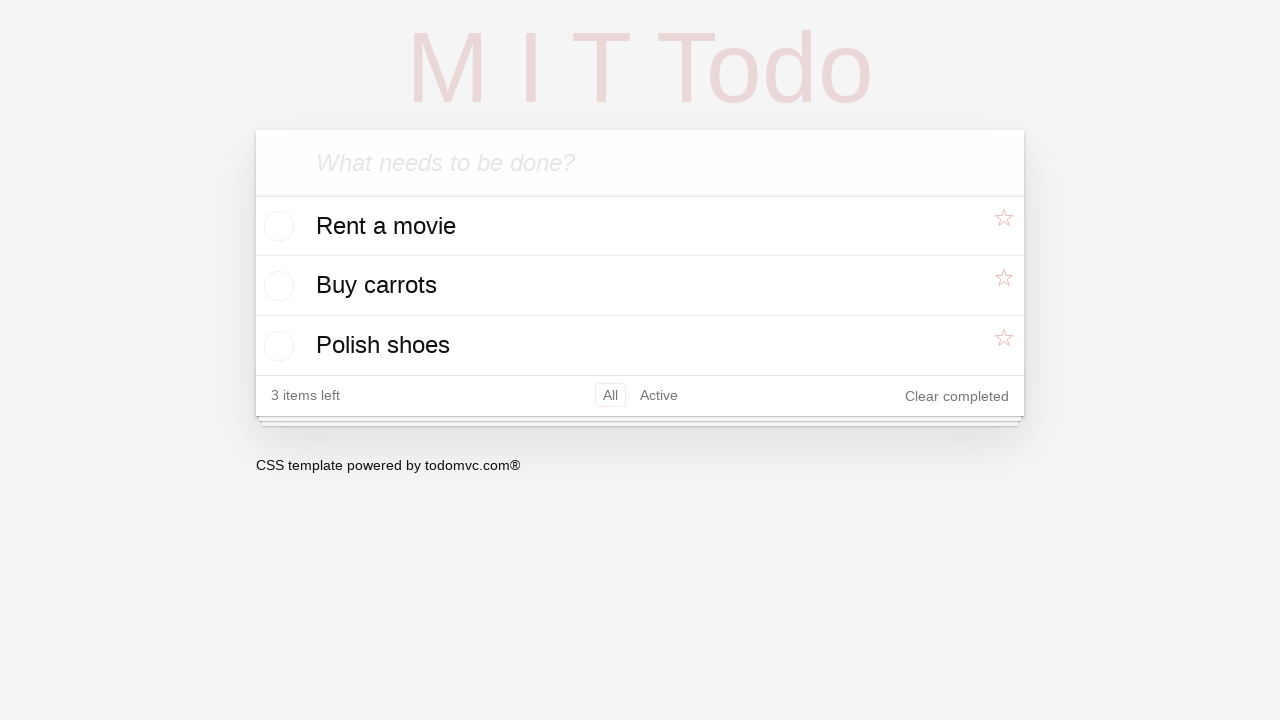

Verified that todo count displays '3 items left'
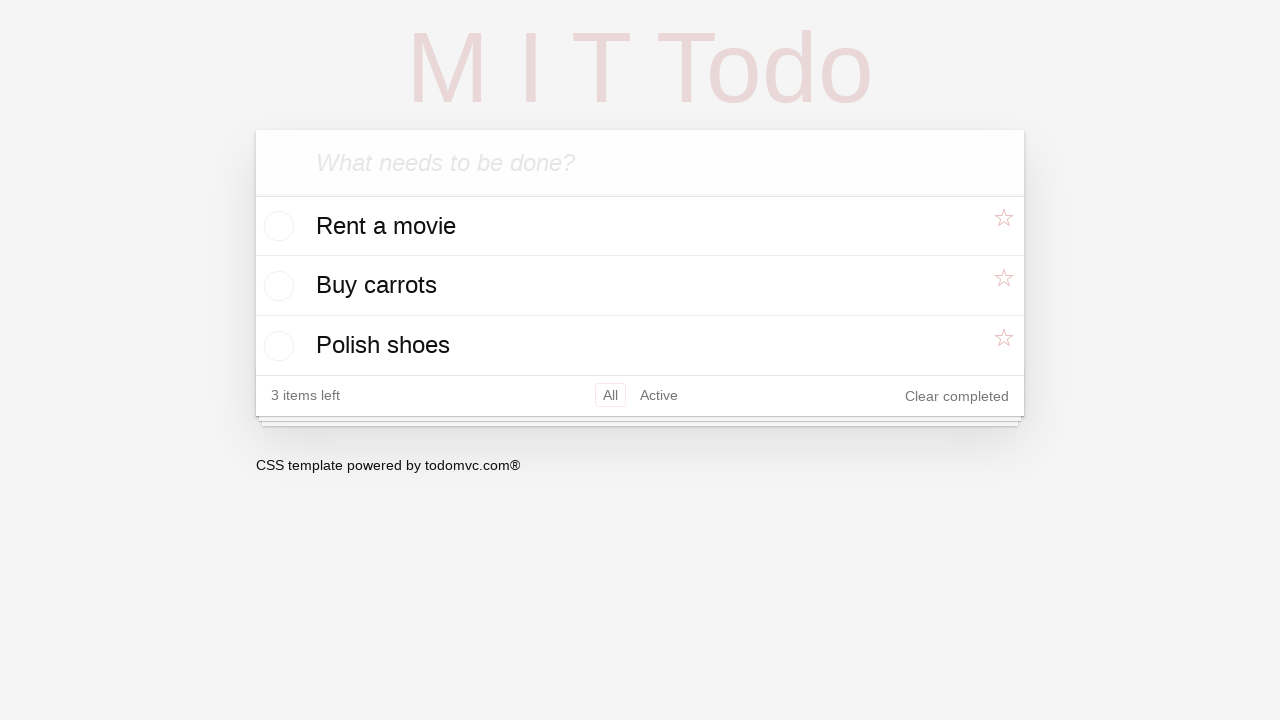

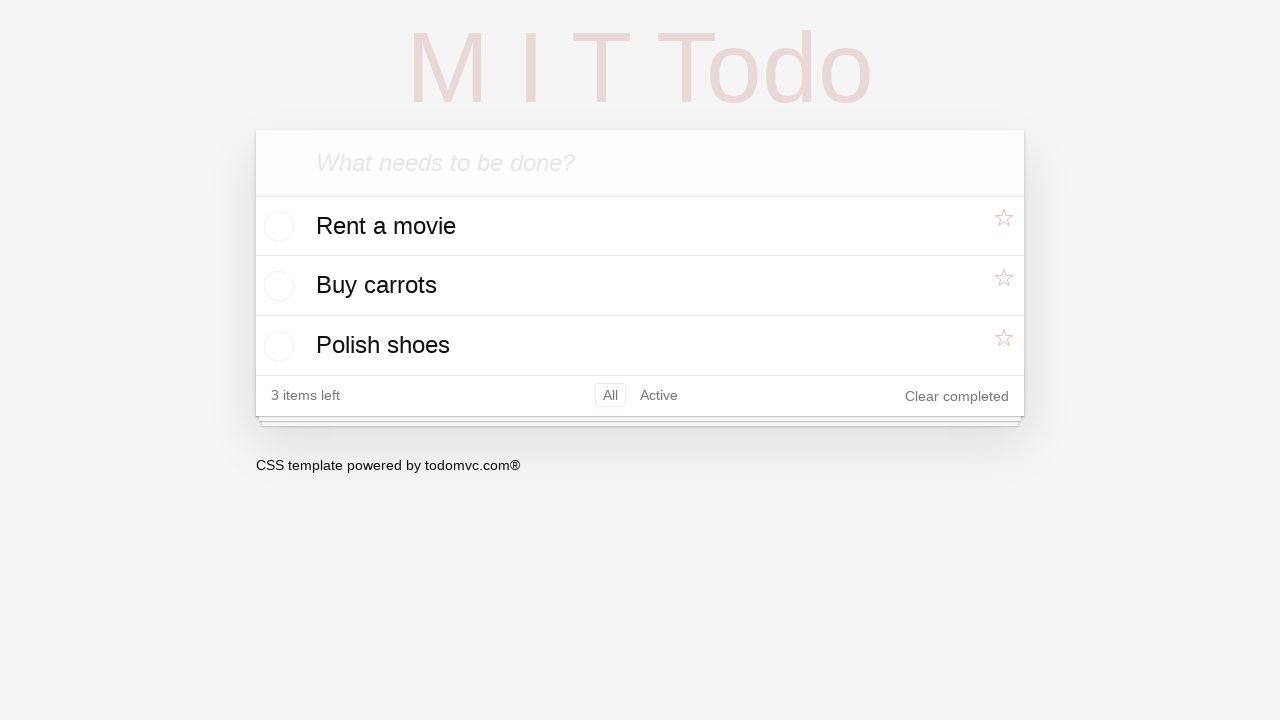